Tests that clicking the home logo on the Totara Learning homepage navigates back to the homepage and verifies the page title is correct.

Starting URL: https://www.totaralearning.com/

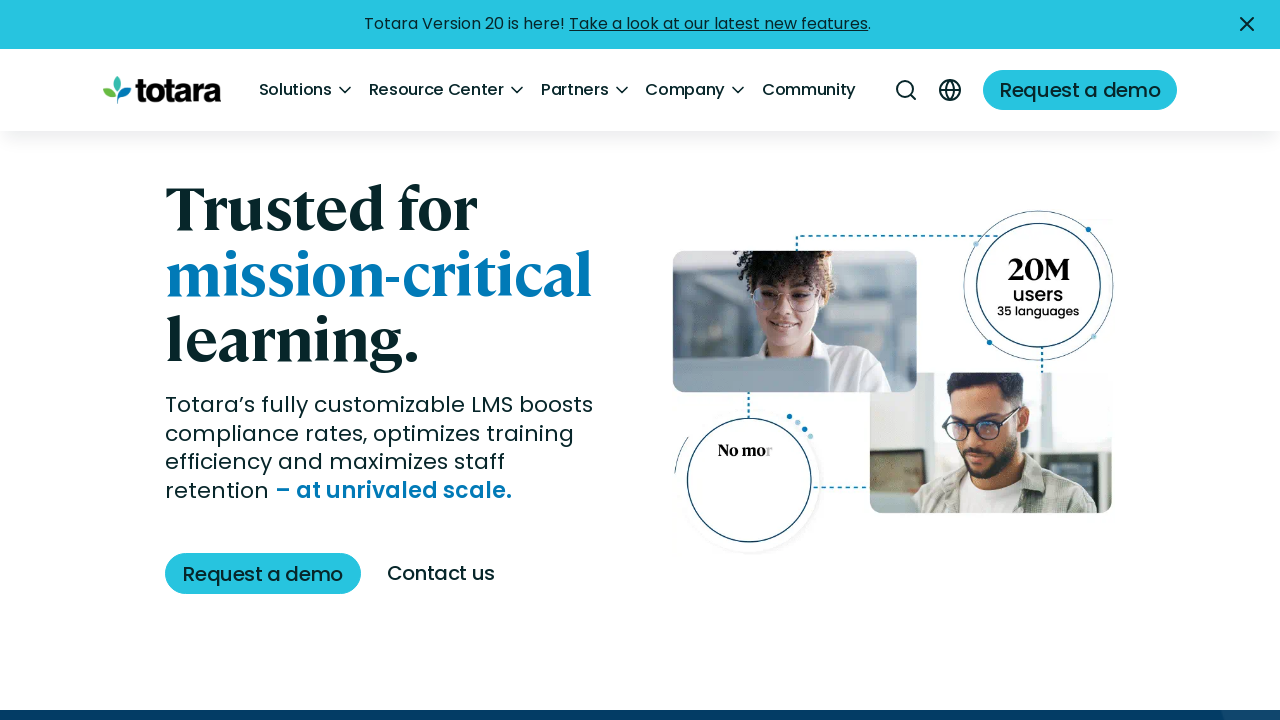

Waited for page to load (domcontentloaded)
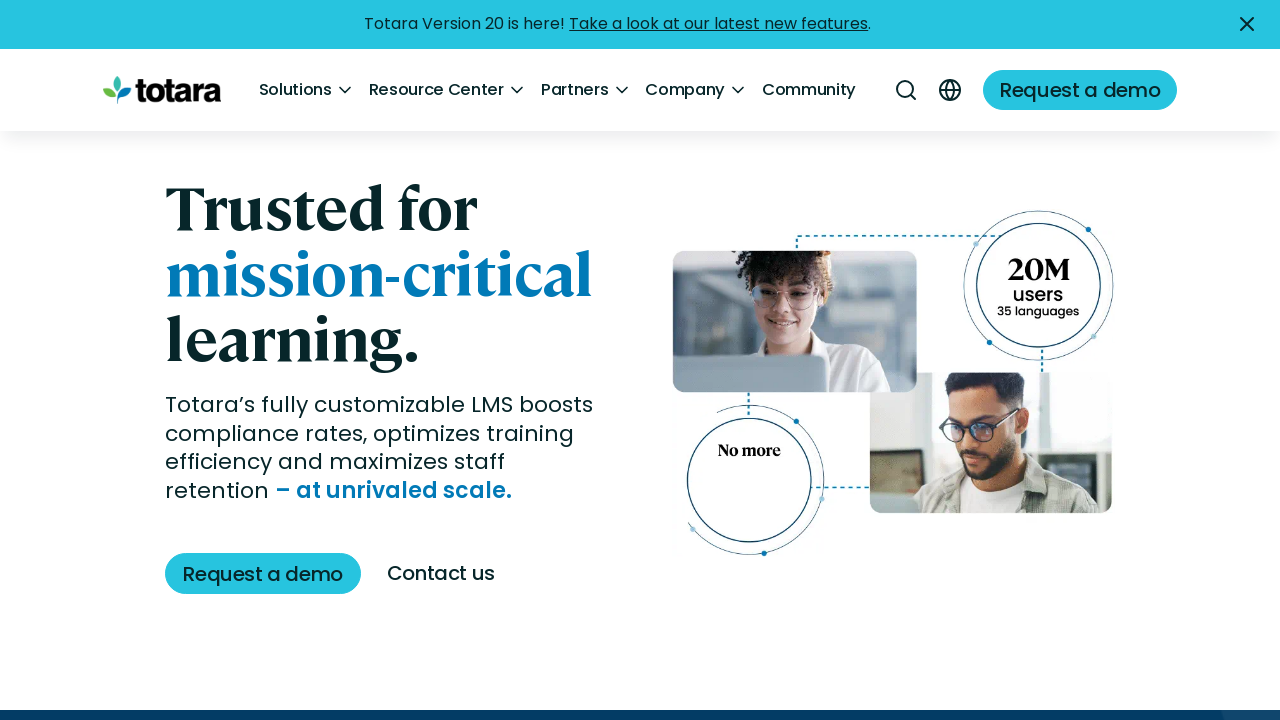

Clicked home logo to navigate back to homepage at (162, 90) on a.logo img, header img, a[href='/'] img, .site-logo
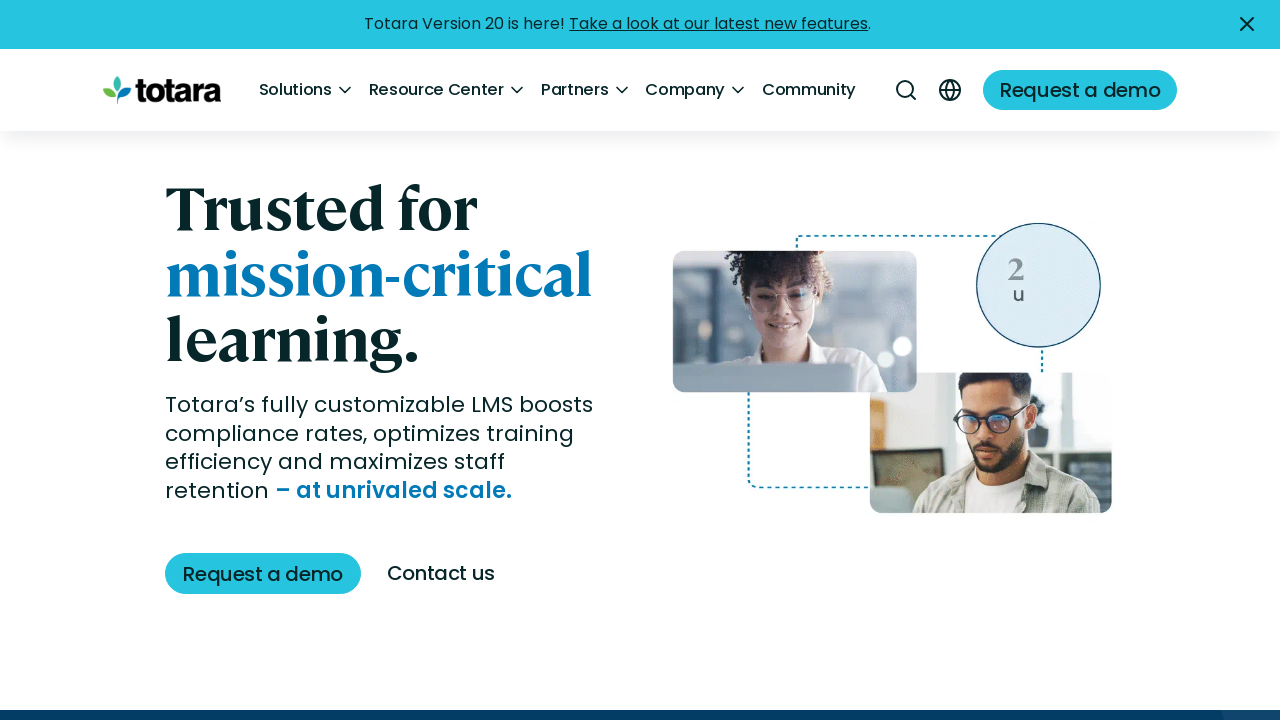

Waited for homepage to load after logo click
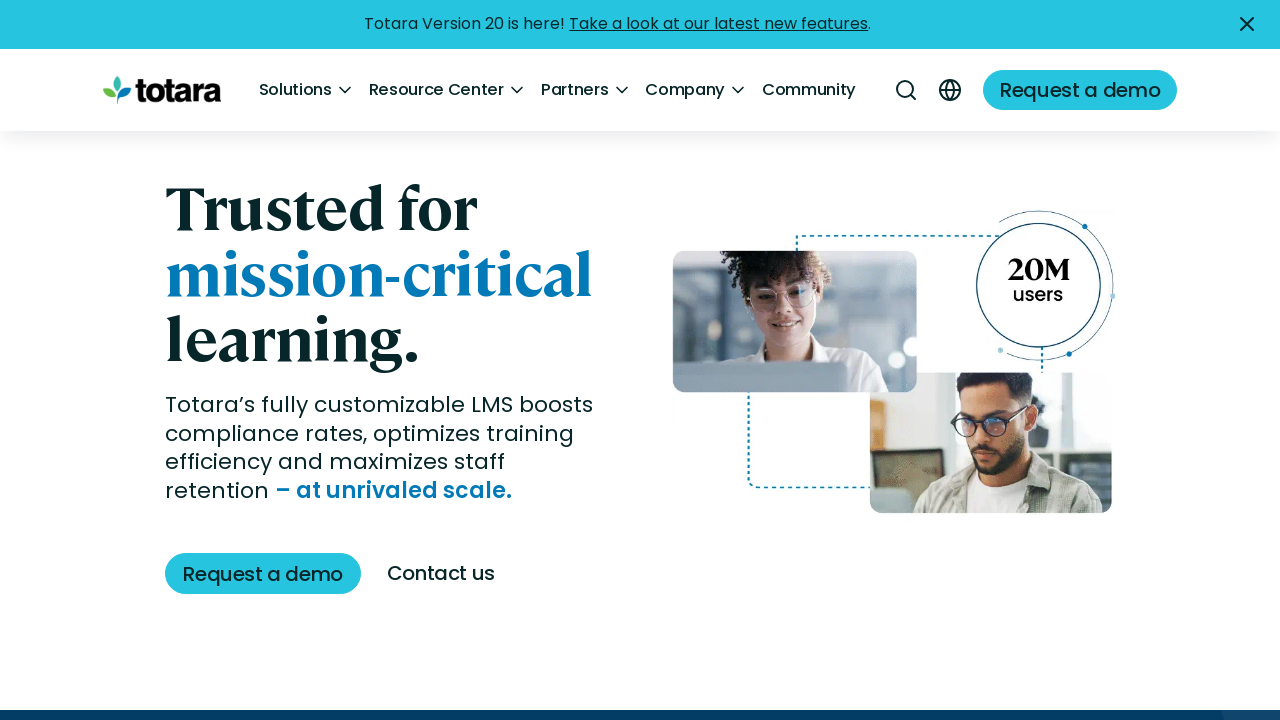

Verified page title contains 'Totara': Home - Totara Learning
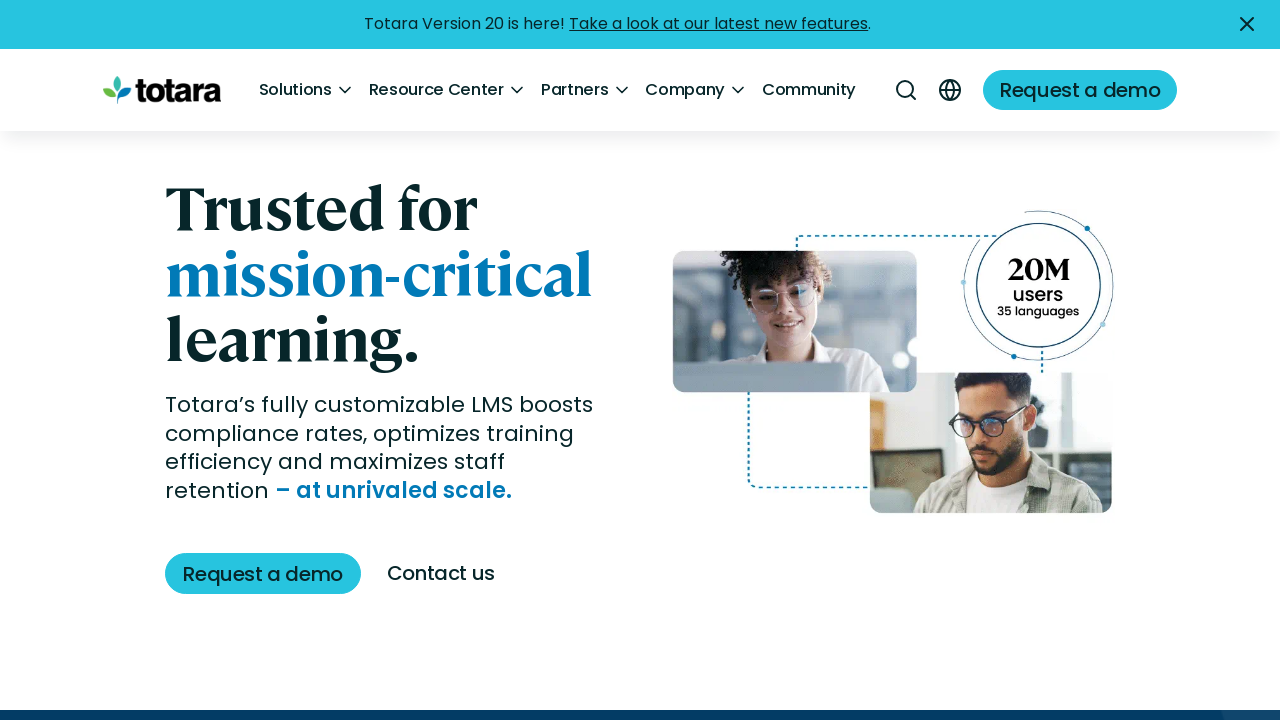

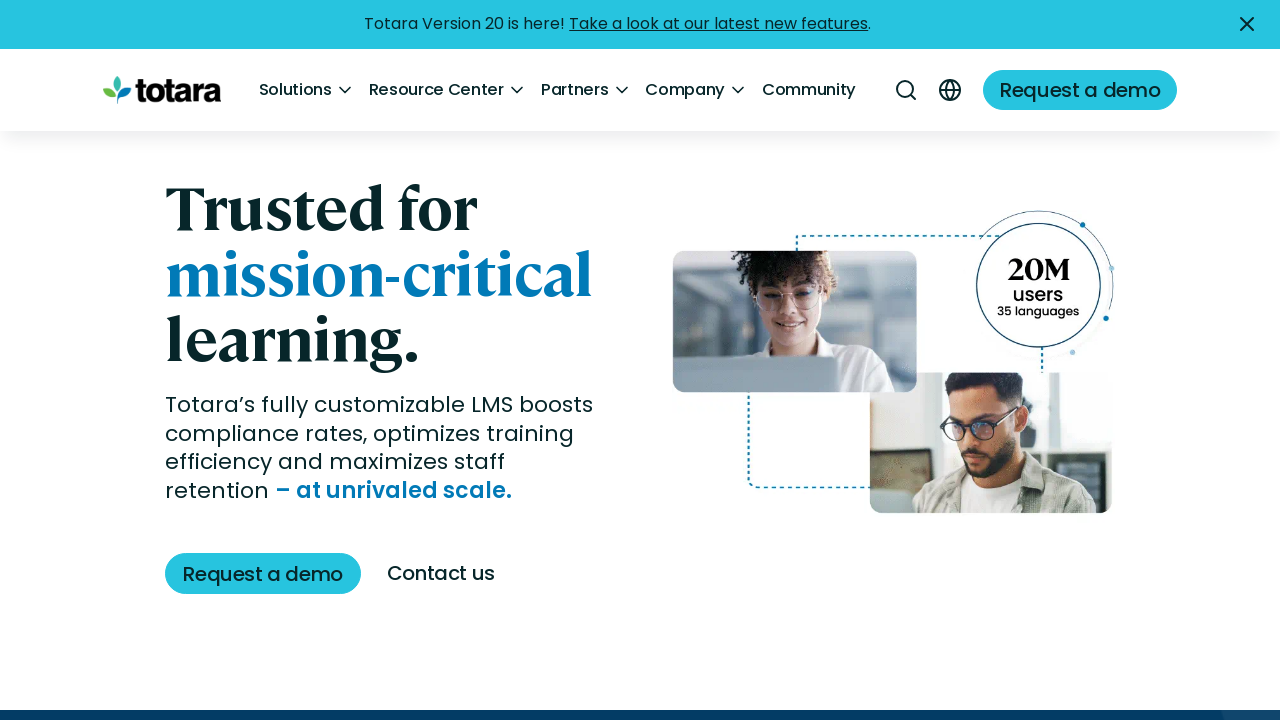